Tests handling of a JavaScript prompt dialog by clicking a button that triggers a prompt and accepting it with input text

Starting URL: https://testautomationpractice.blogspot.com/

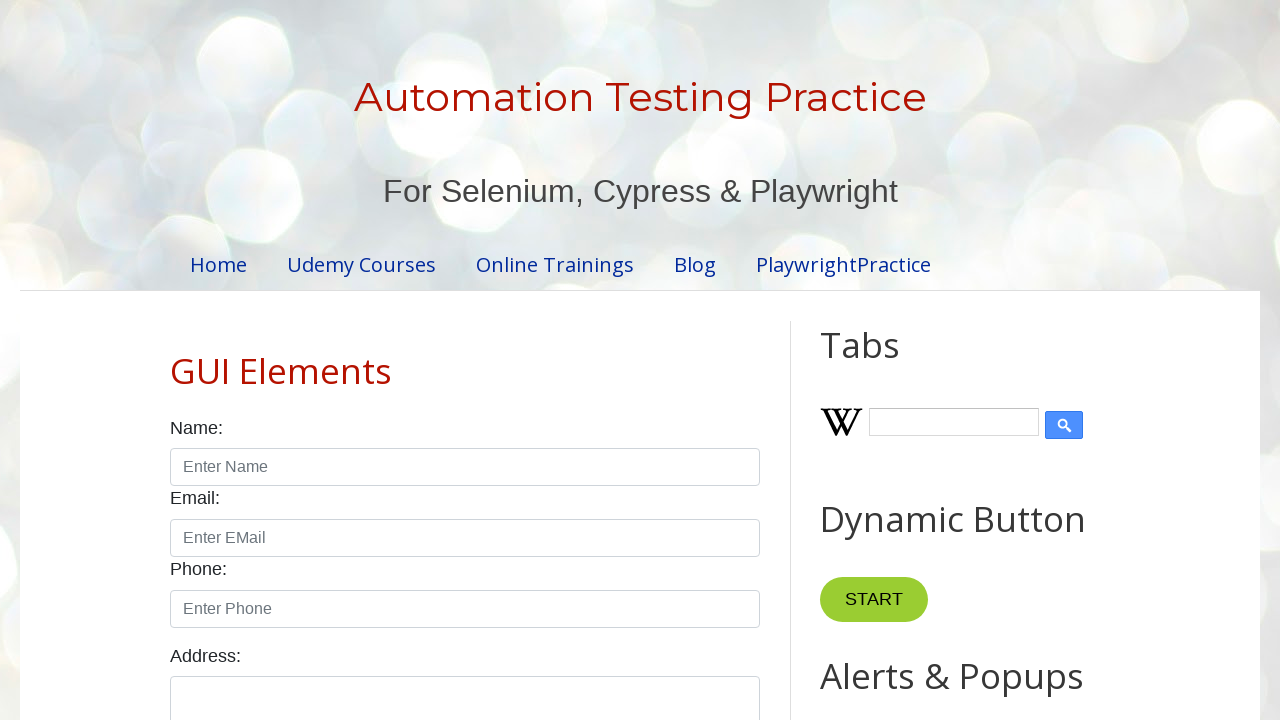

Set up dialog handler to accept prompt with input 'Jennifer'
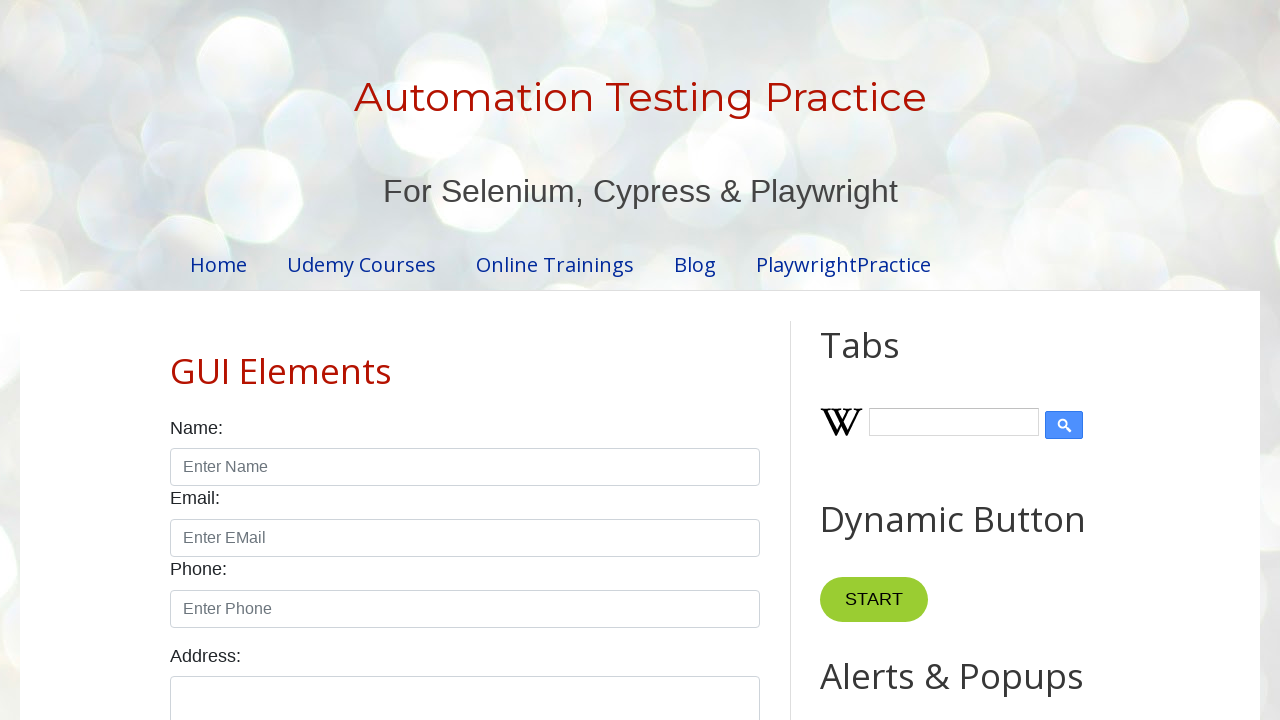

Clicked prompt button to trigger dialog window at (890, 360) on #promptBtn
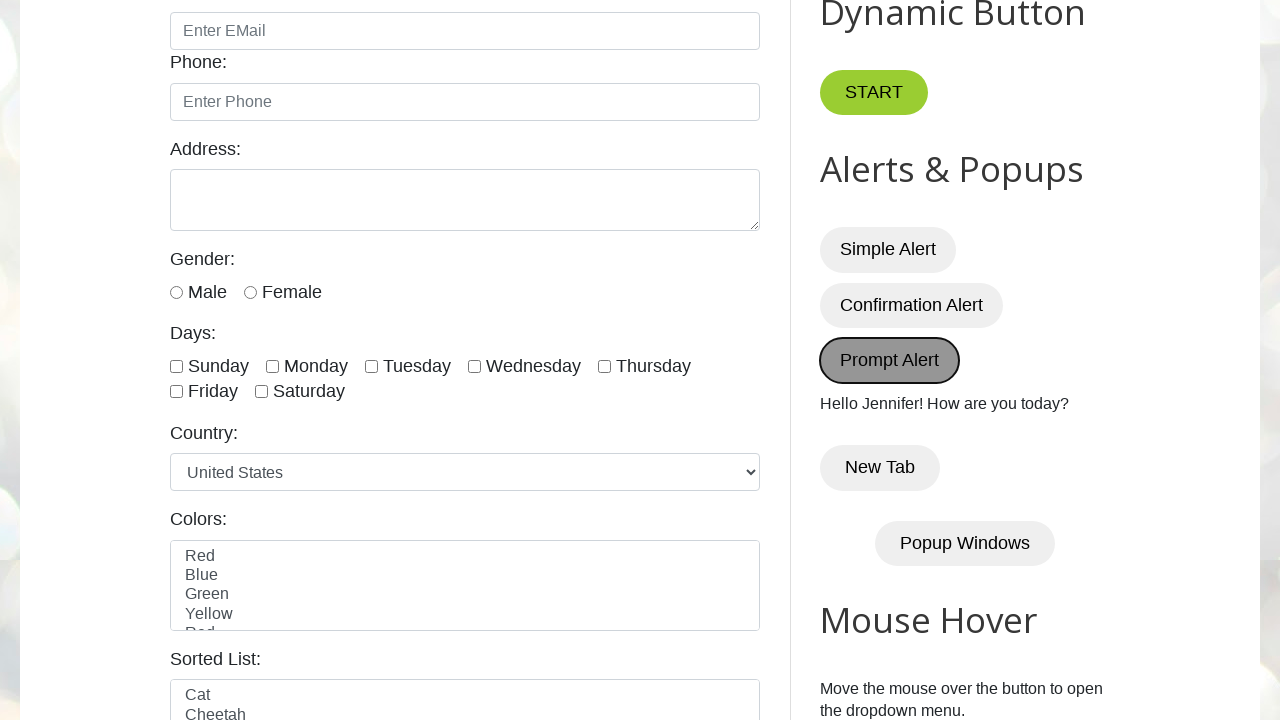

Waited for dialog interaction to complete
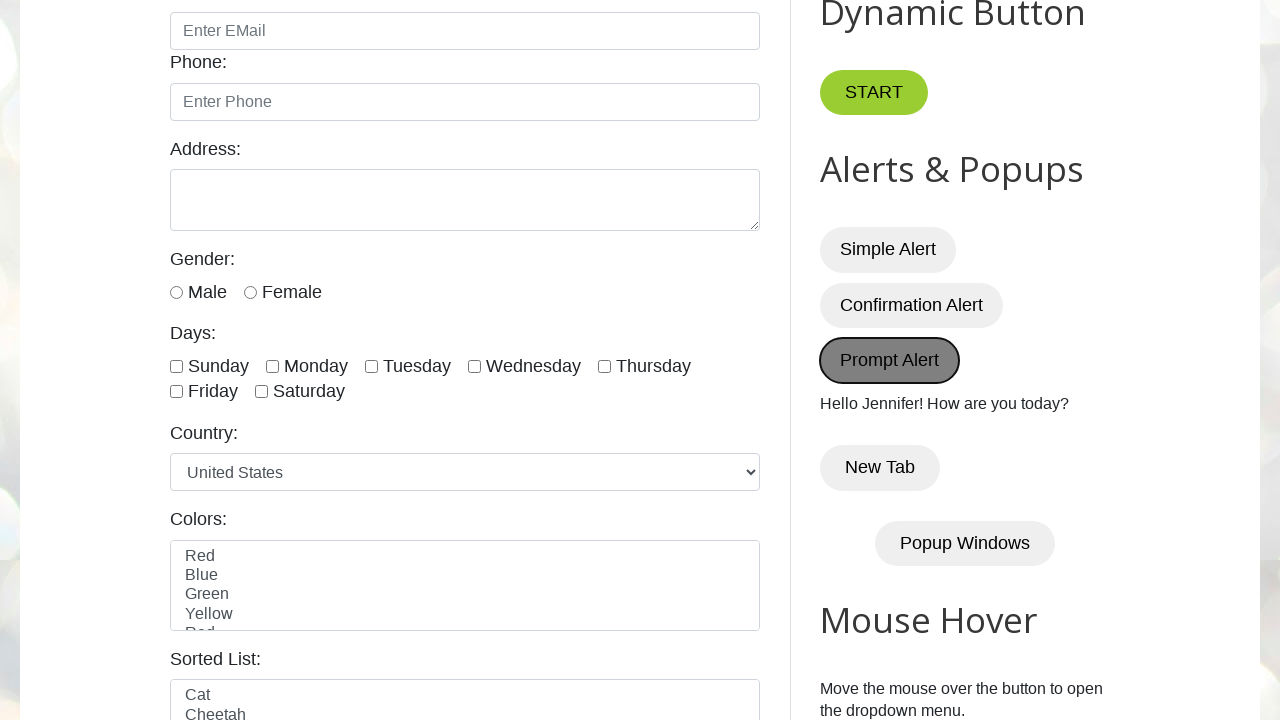

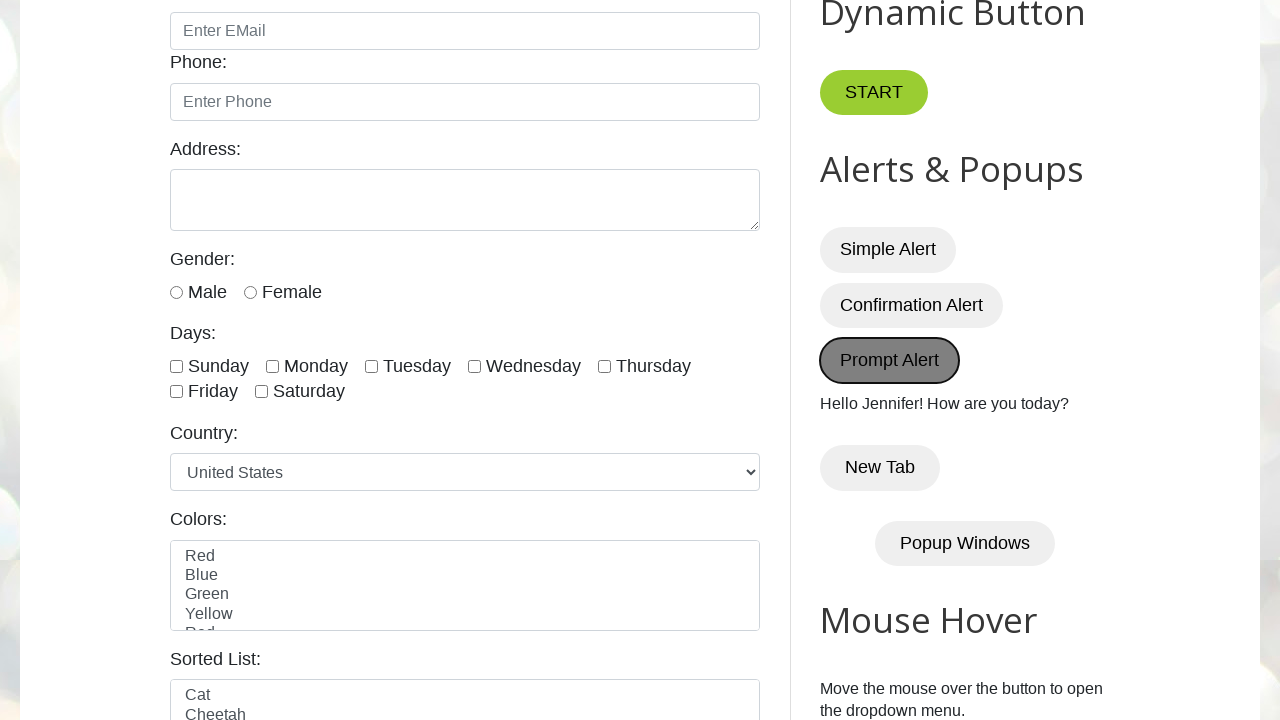